Tests the search functionality by opening the search dialog and filling in a search term

Starting URL: https://playwright.dev/

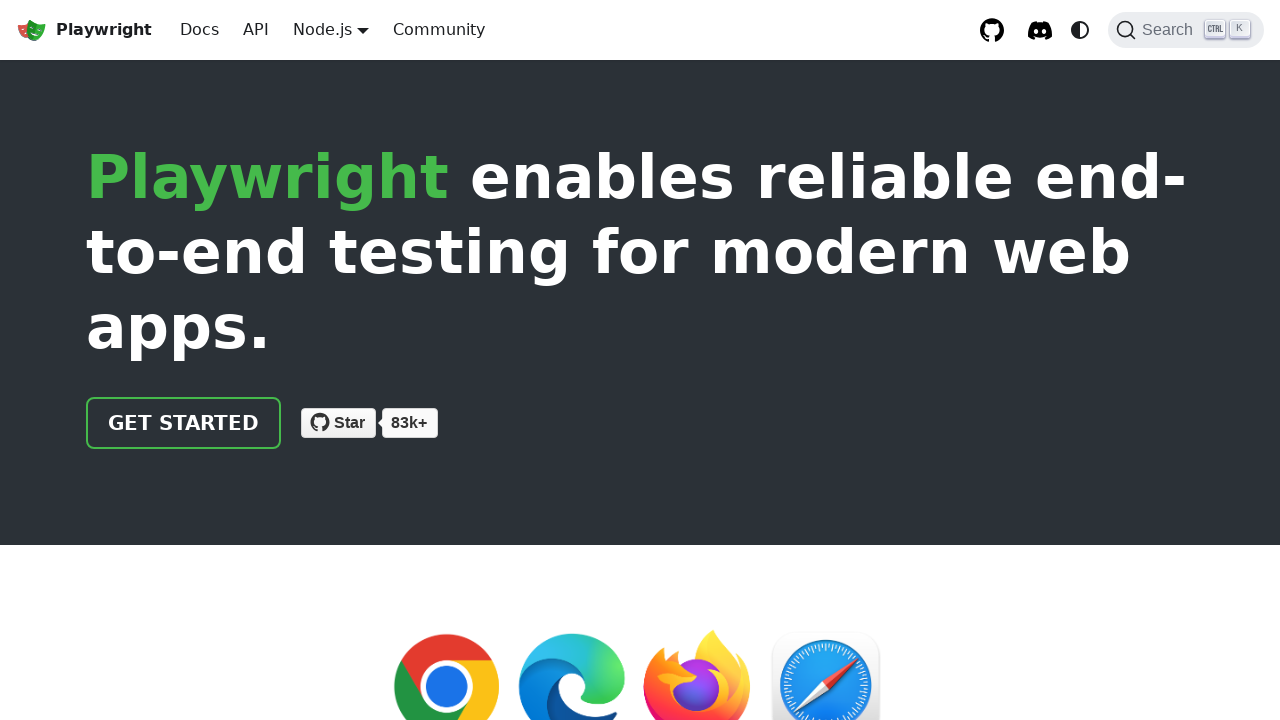

Waited for page to load (networkidle state reached)
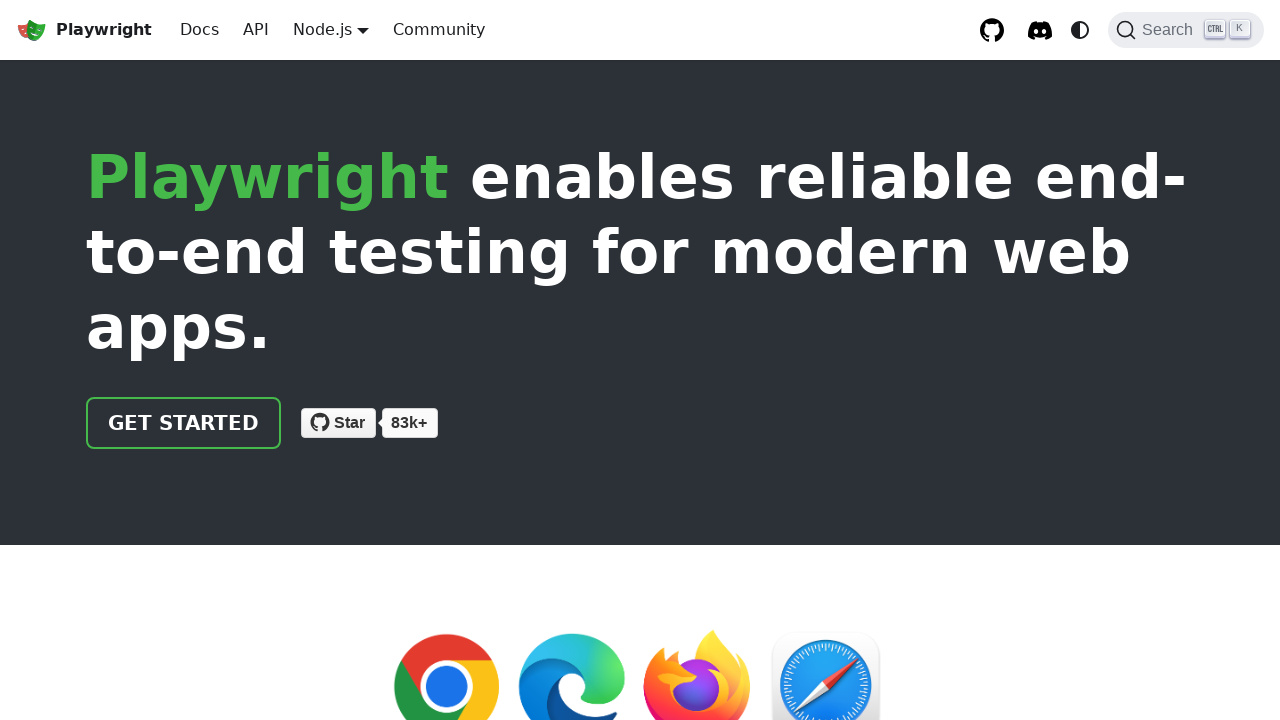

Clicked search button to open search dialog at (1186, 30) on button[class="DocSearch DocSearch-Button"]
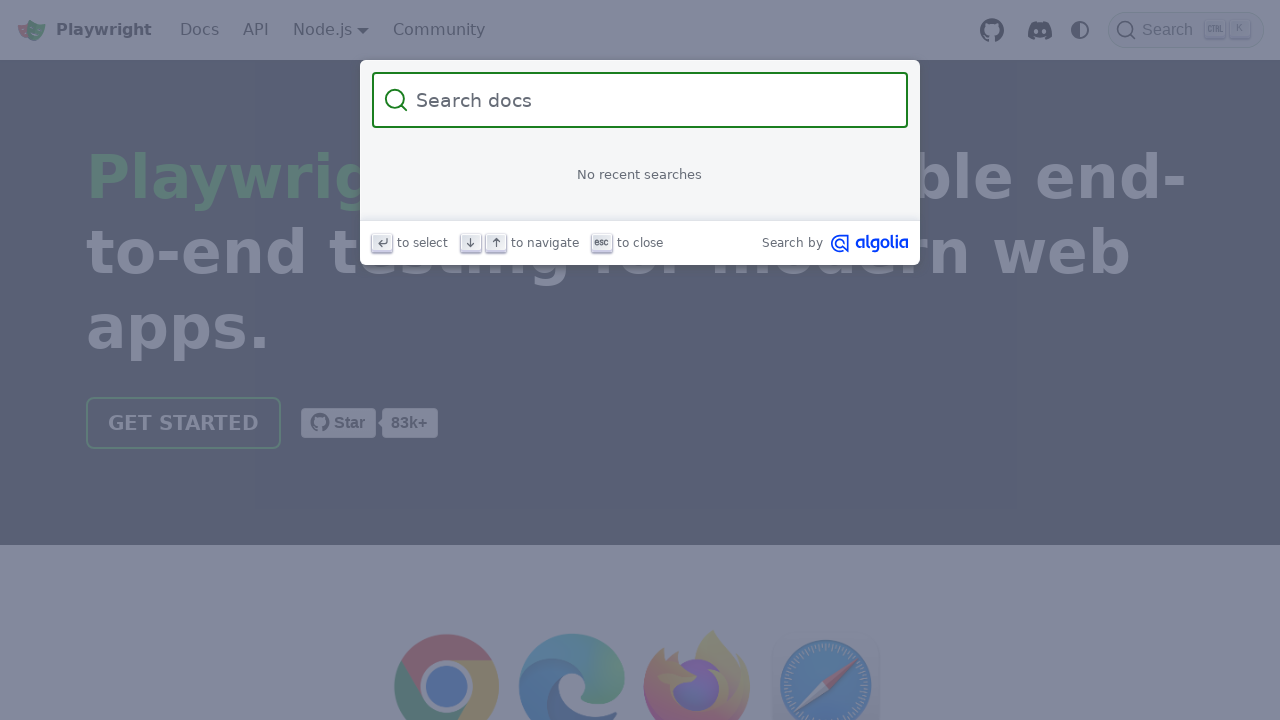

Filled search input with 'browser' on input[placeholder="Search docs"]
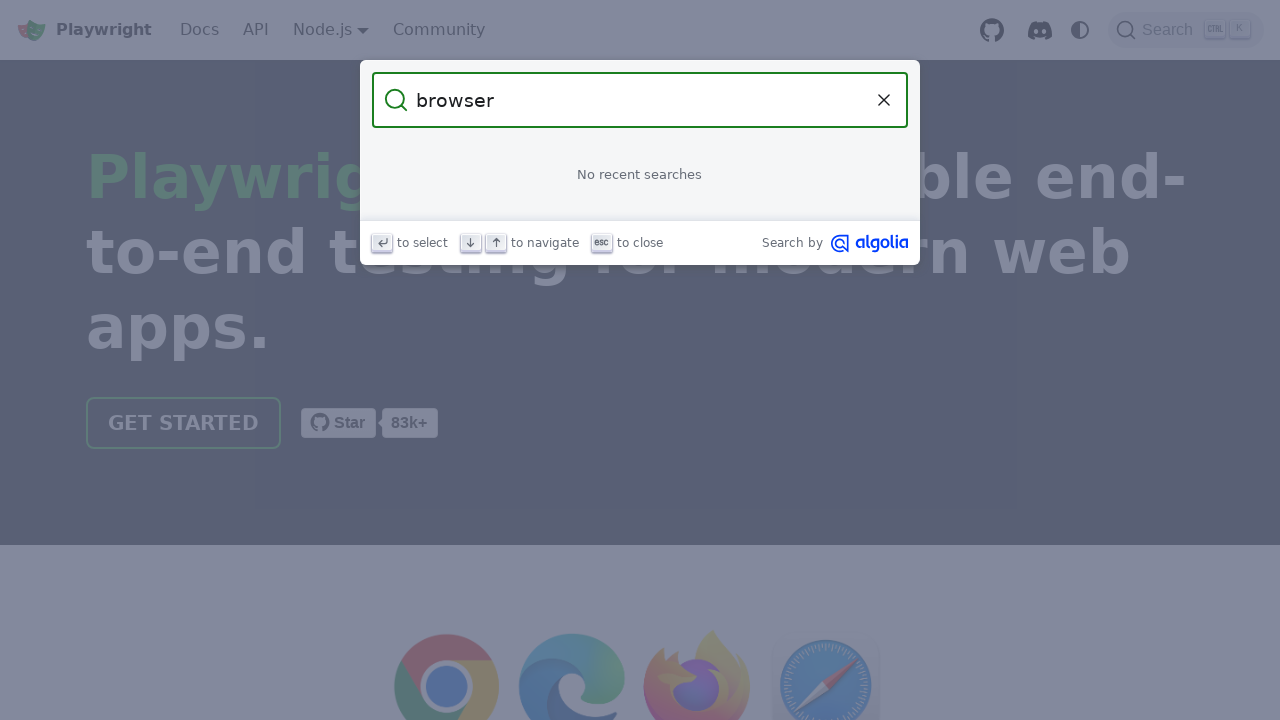

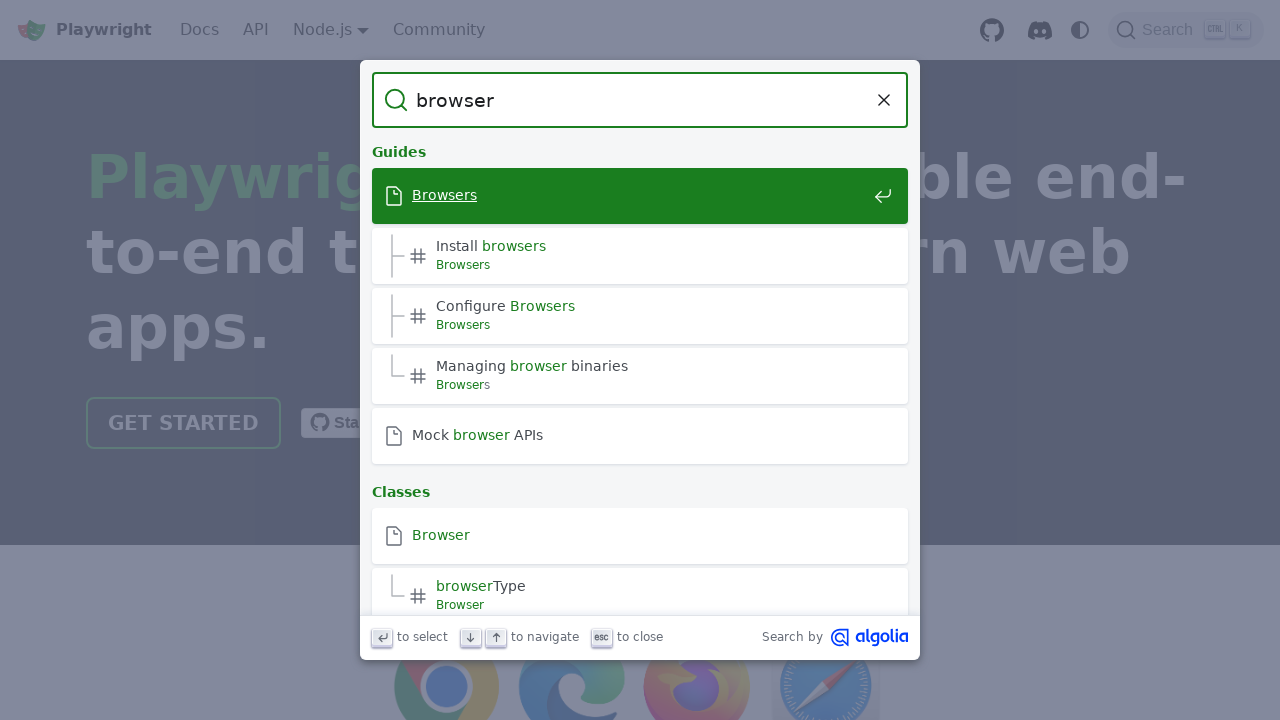